Tests that the main and footer sections become visible when items are added to the todo list

Starting URL: https://demo.playwright.dev/todomvc

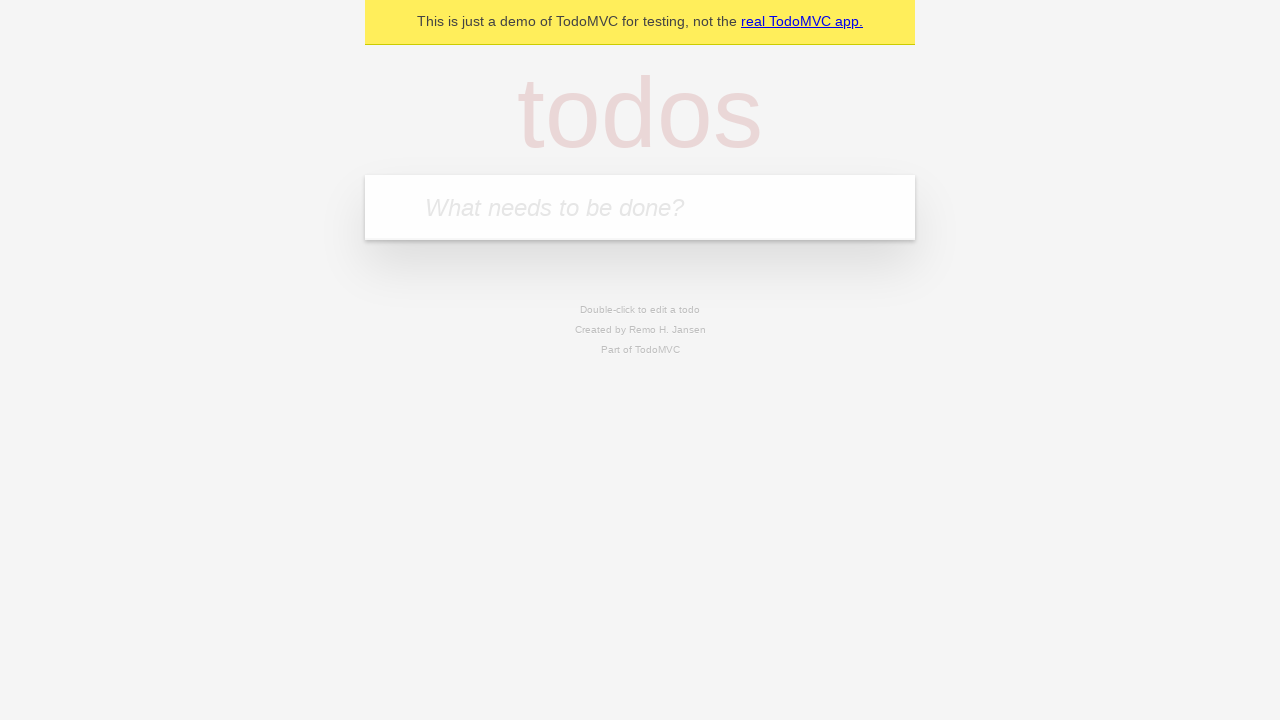

Filled todo input field with 'buy some cheese' on internal:attr=[placeholder="What needs to be done?"i]
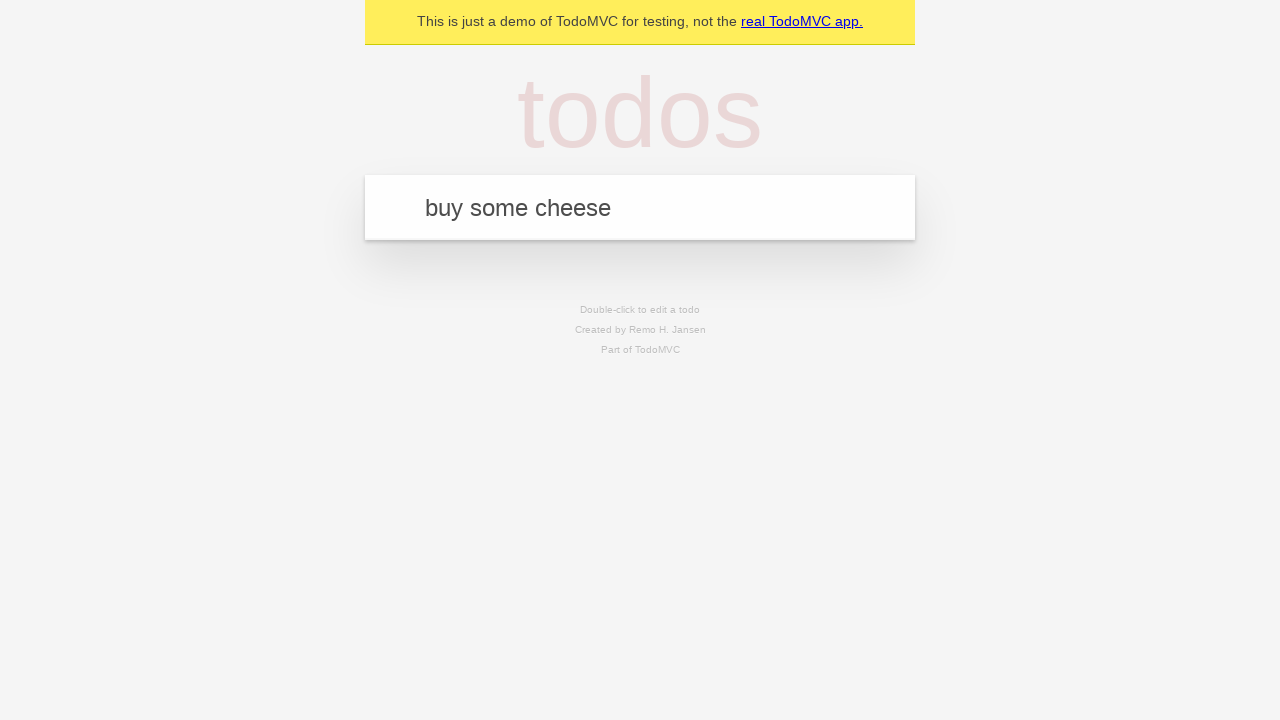

Pressed Enter to add todo item on internal:attr=[placeholder="What needs to be done?"i]
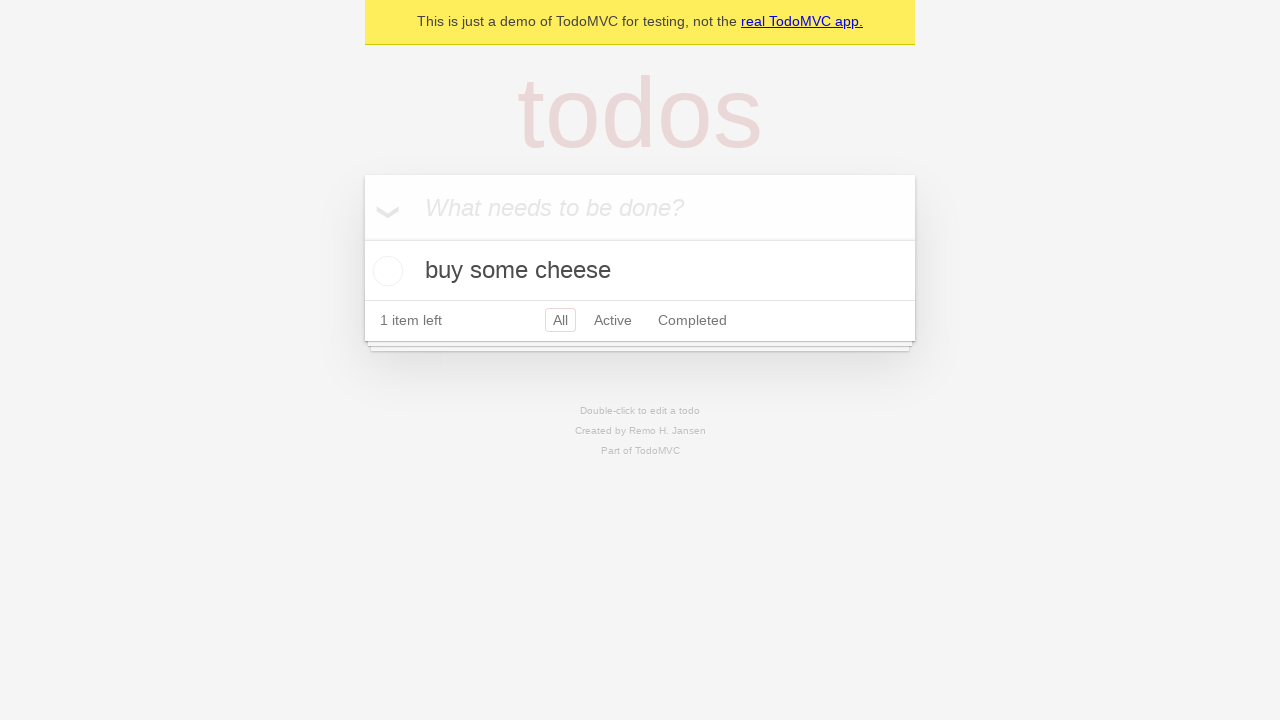

Main section (#main) became visible after adding item
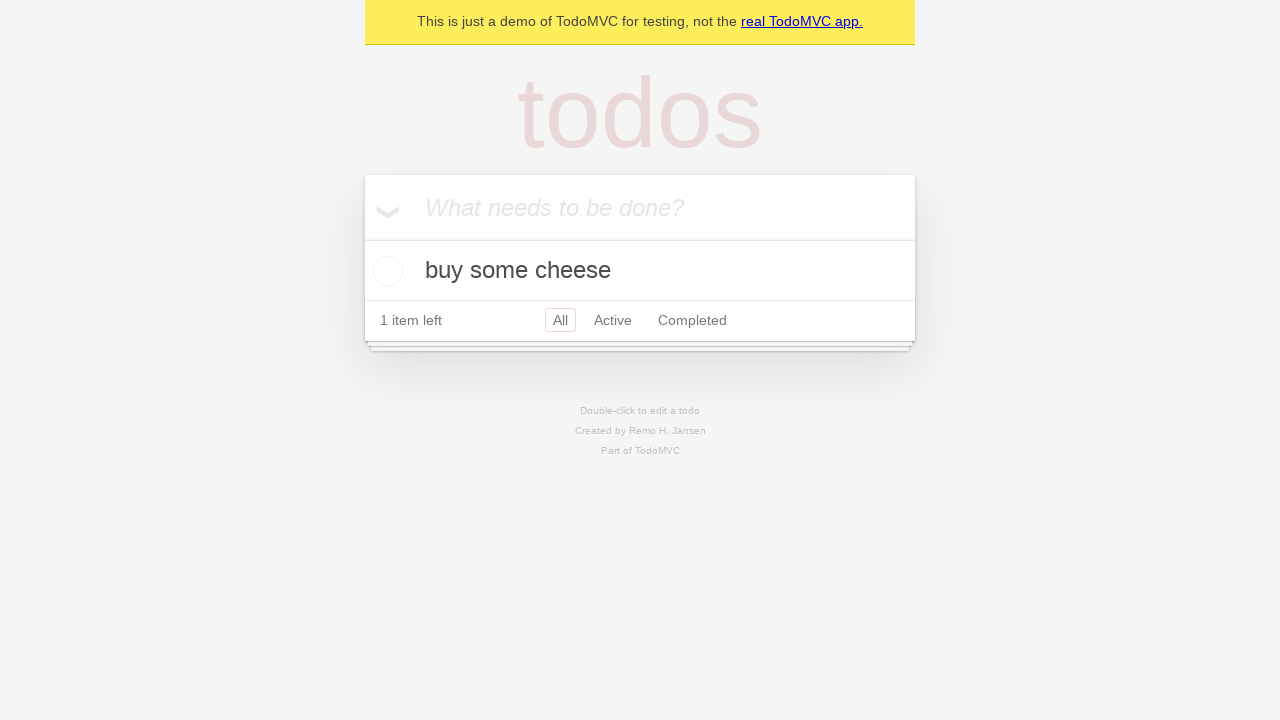

Footer section (#footer) became visible after adding item
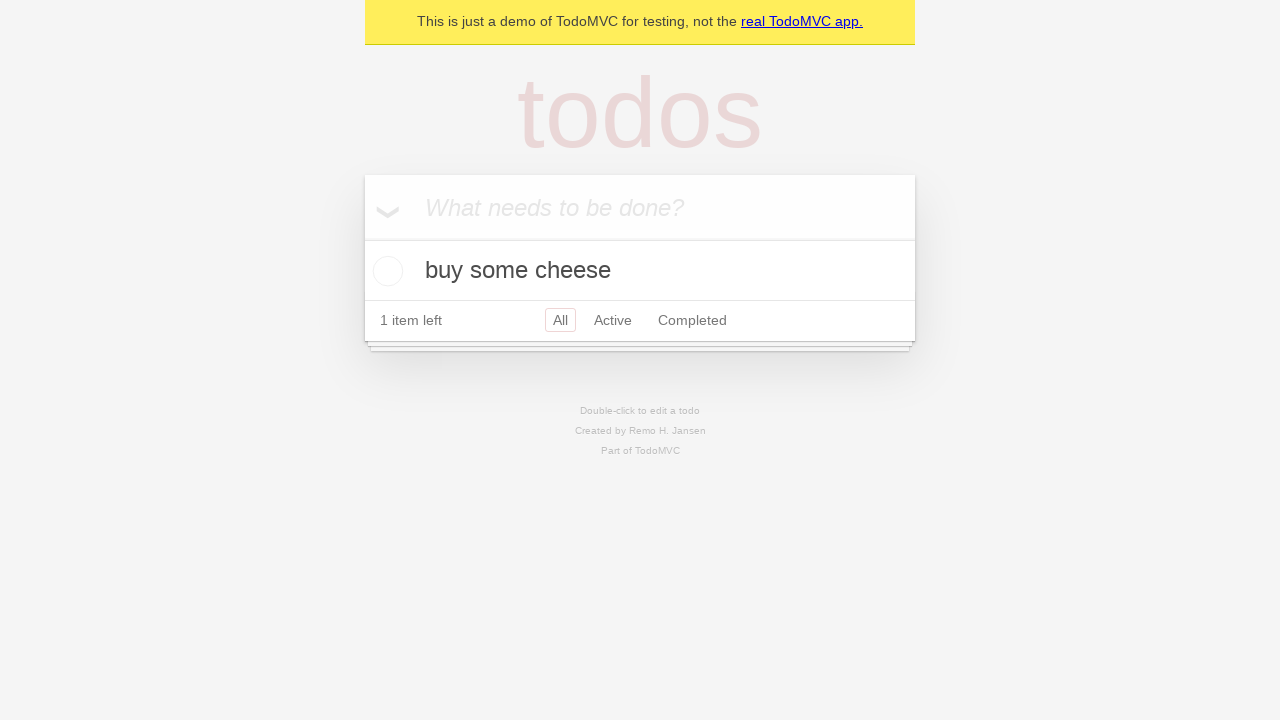

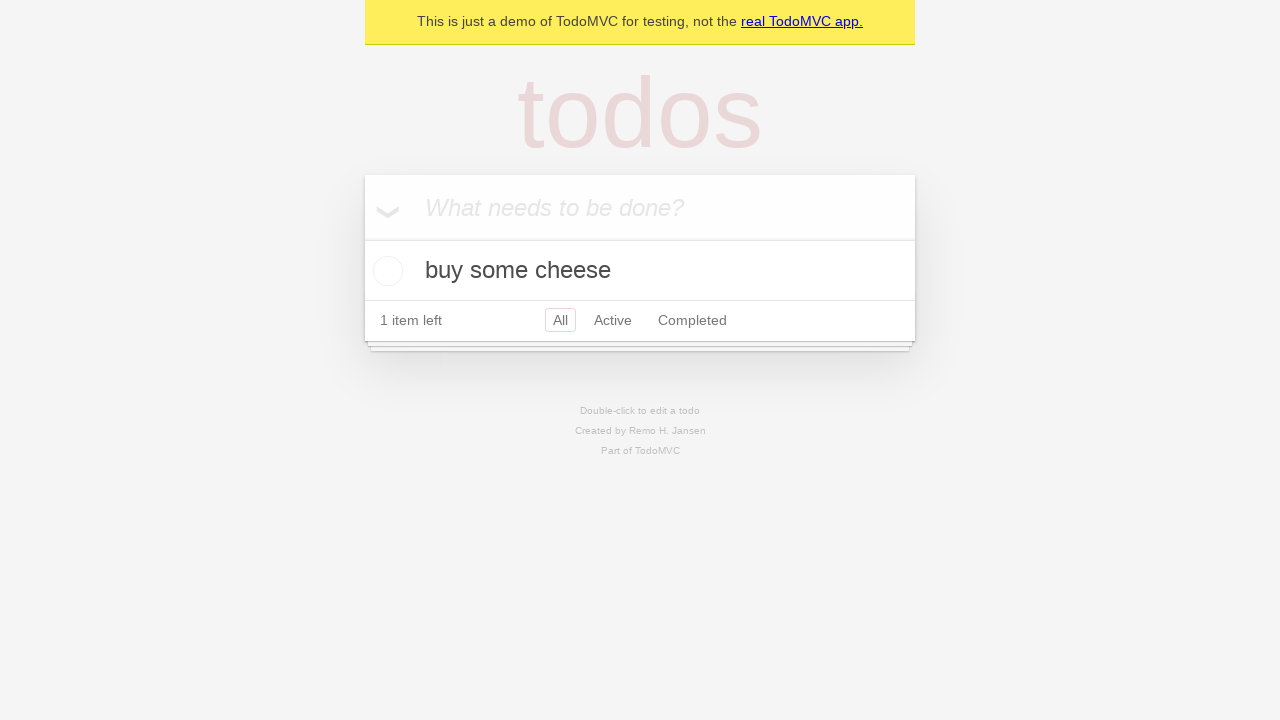